Tests multi-select dropdown functionality by selecting multiple options from a car dropdown list and then deselecting all options

Starting URL: http://omayo.blogspot.com/

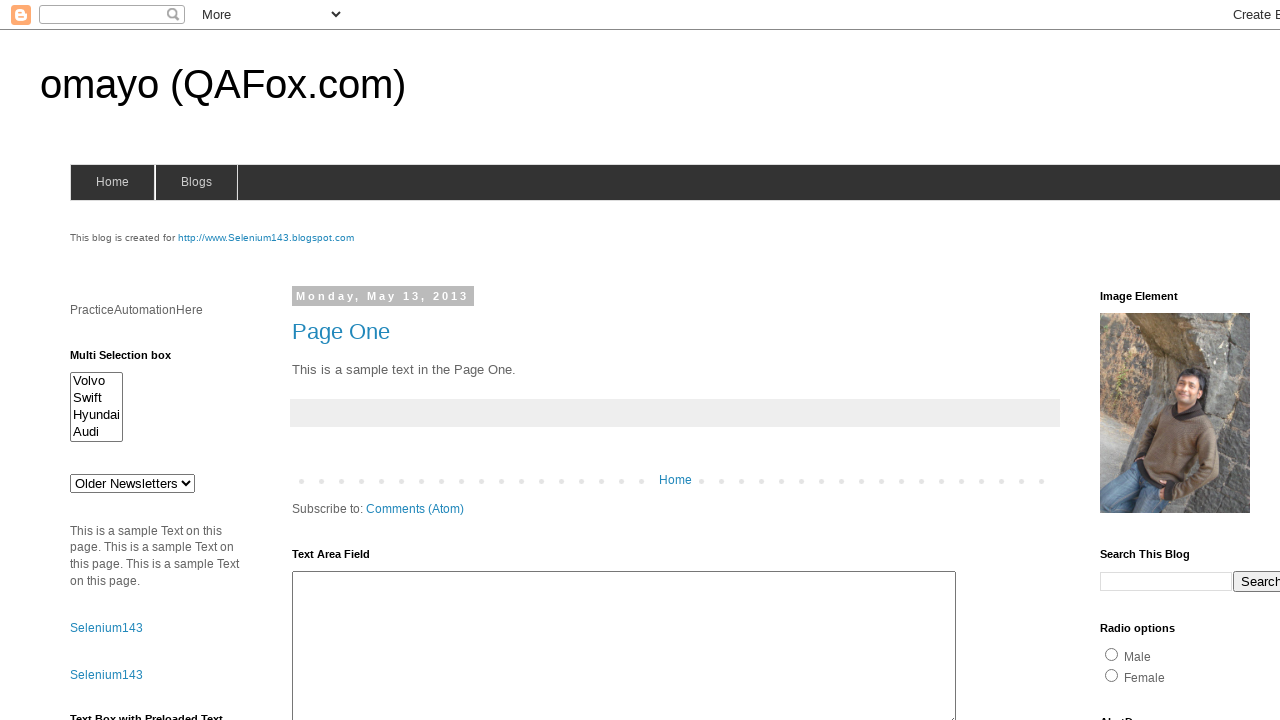

Waited for multi-select dropdown to be visible
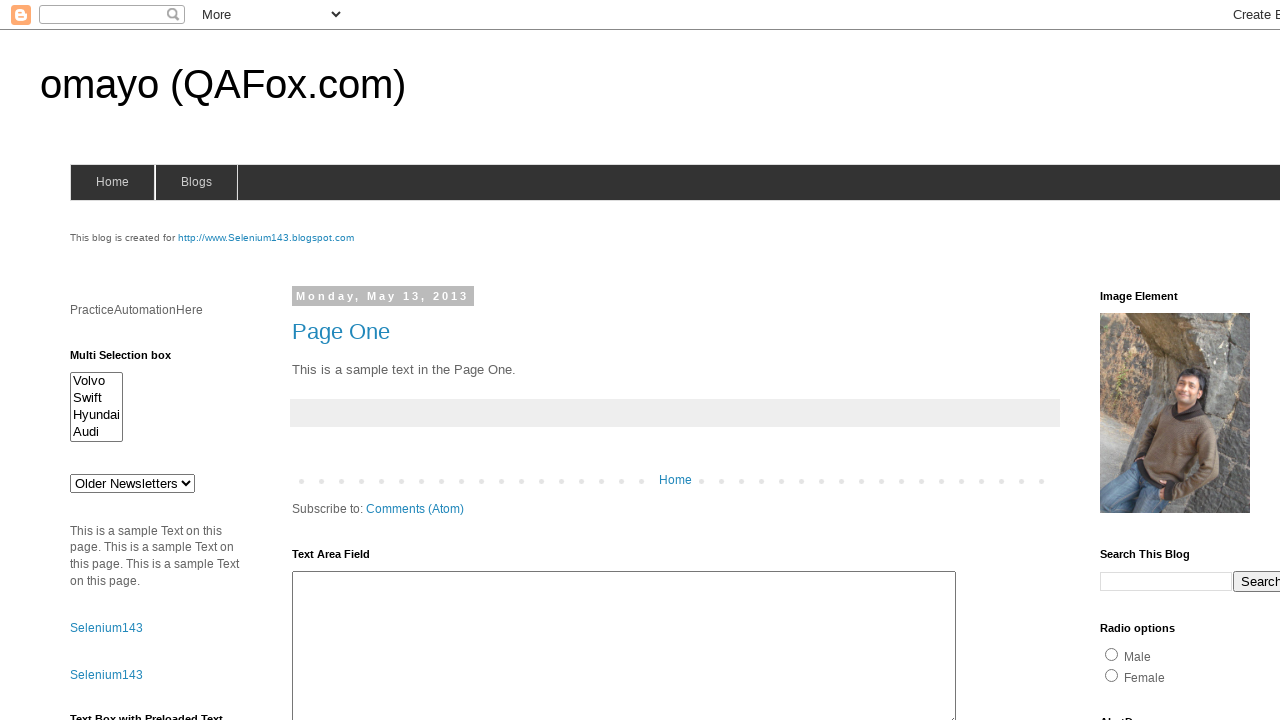

Selected first option (index 0) from dropdown on #multiselect1
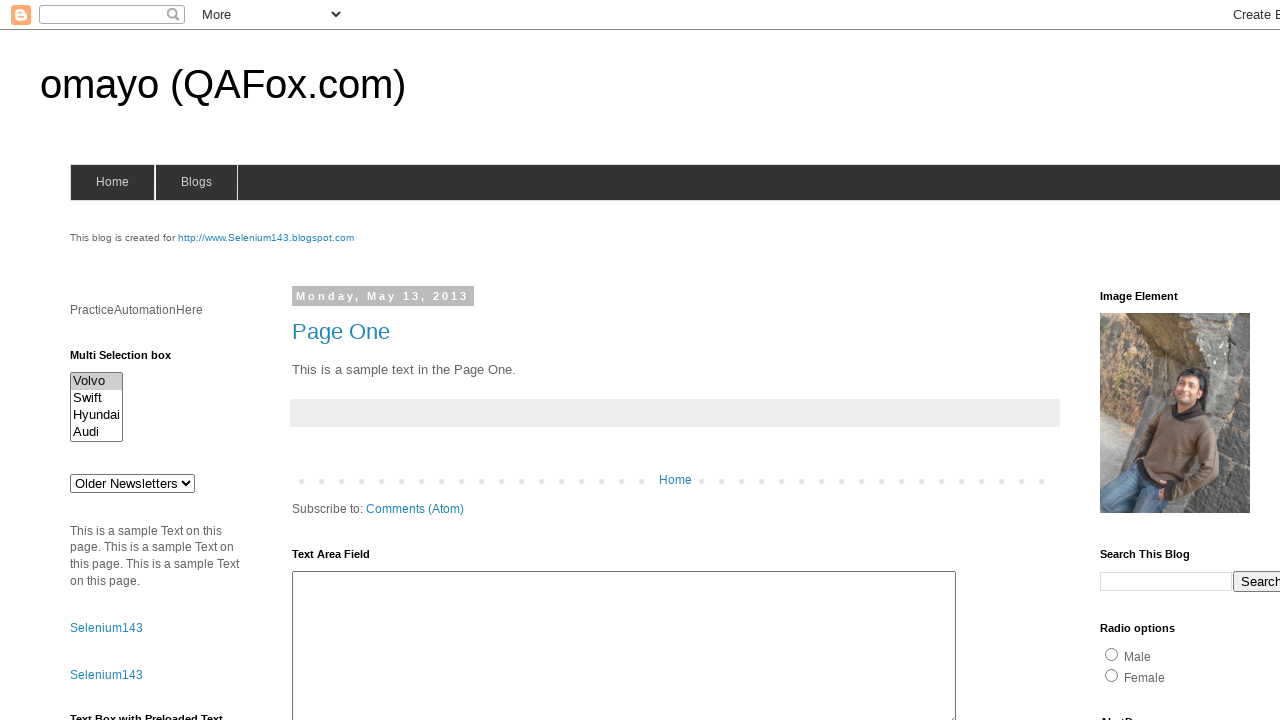

Selected first and third options (indices 0, 2) from dropdown on #multiselect1
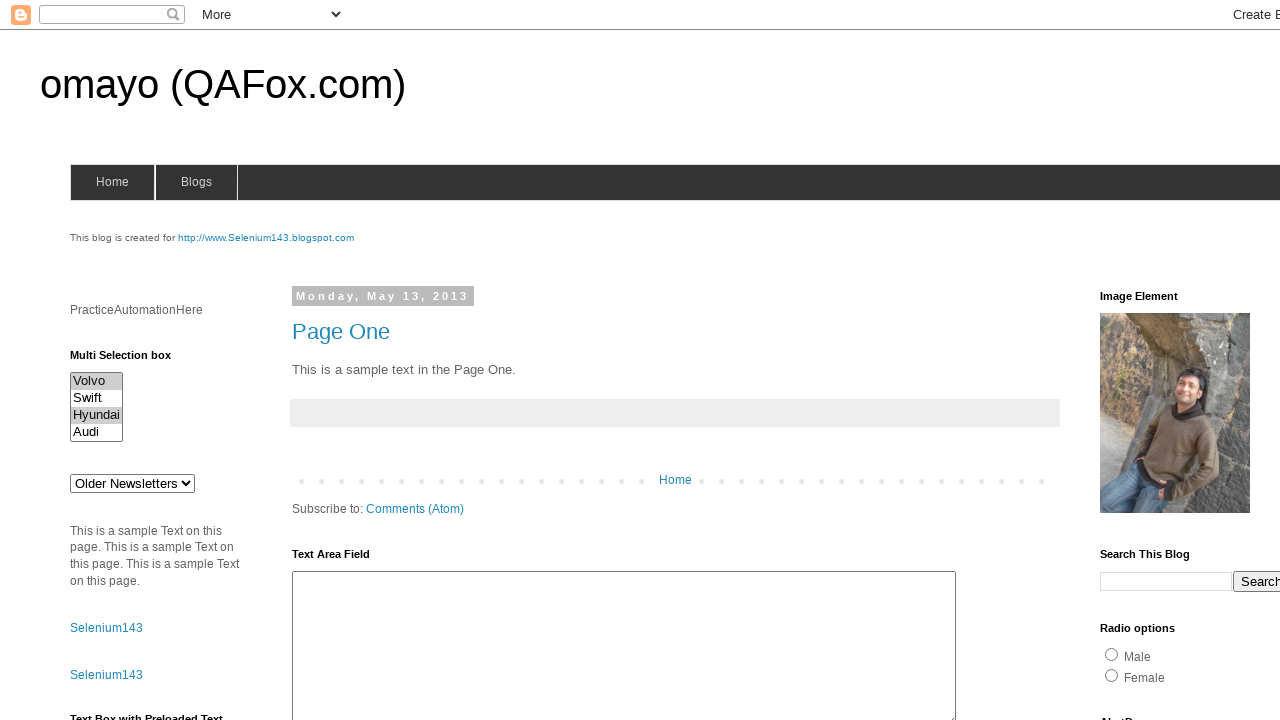

Selected first, third, and fourth options (indices 0, 2, 3) from dropdown on #multiselect1
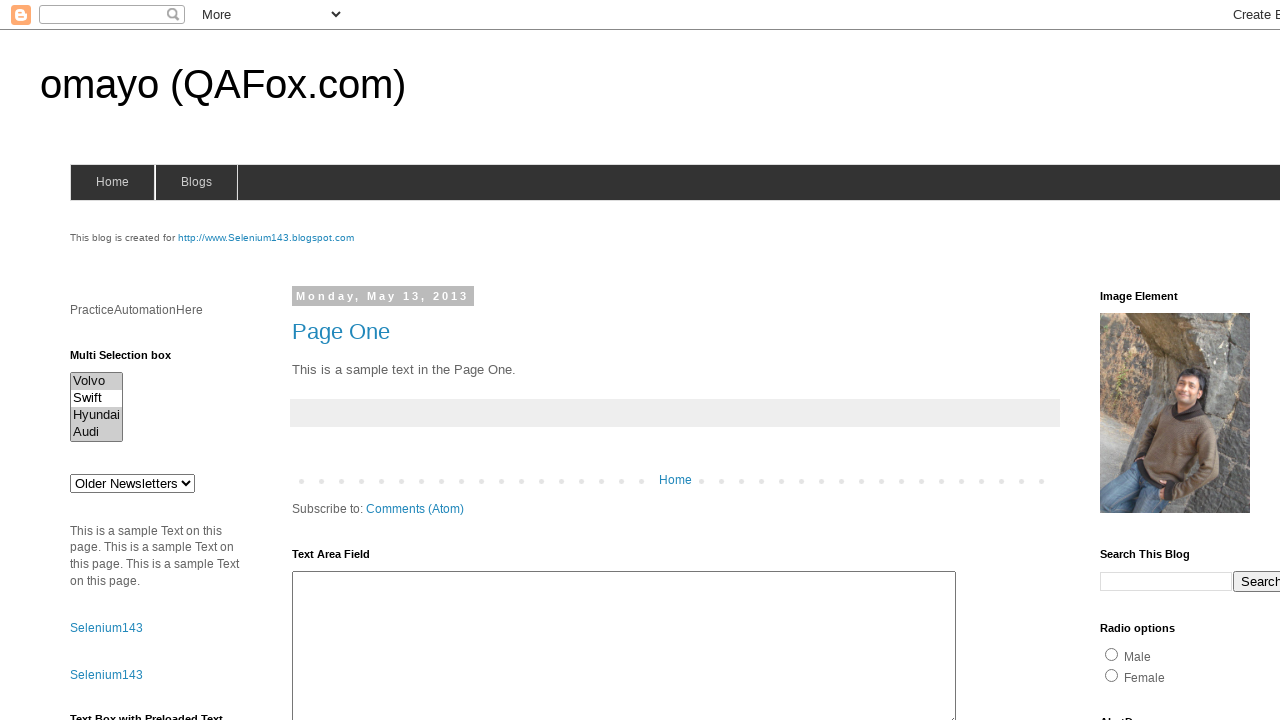

Deselected all options from dropdown on #multiselect1
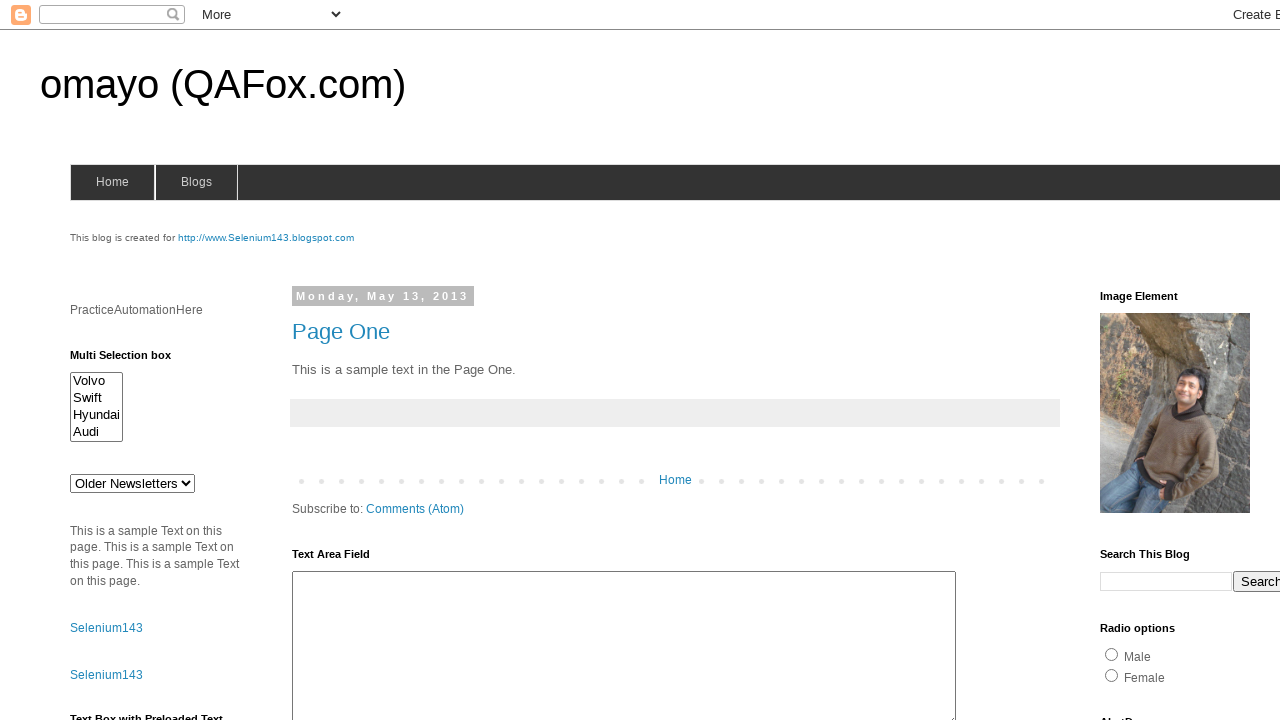

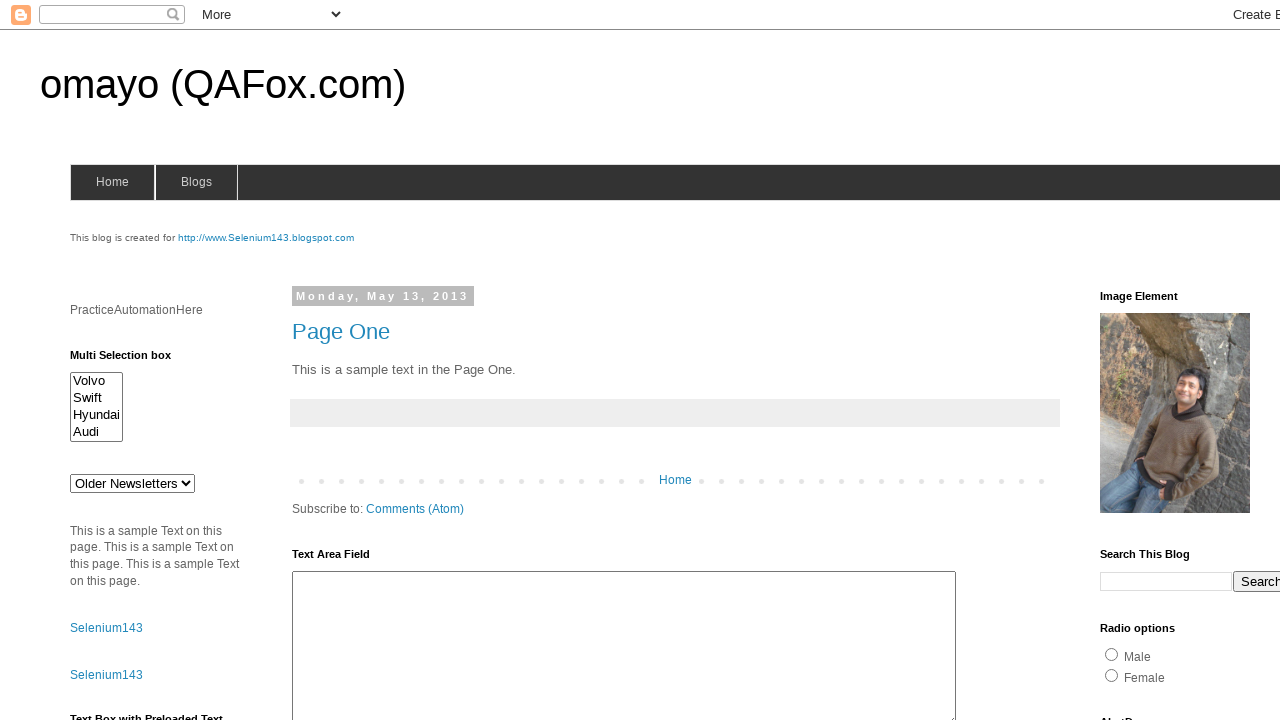